Navigates to a practice automation page and verifies the presence of links in different sections of the page including footer and specific footer columns

Starting URL: https://rahulshettyacademy.com/AutomationPractice/

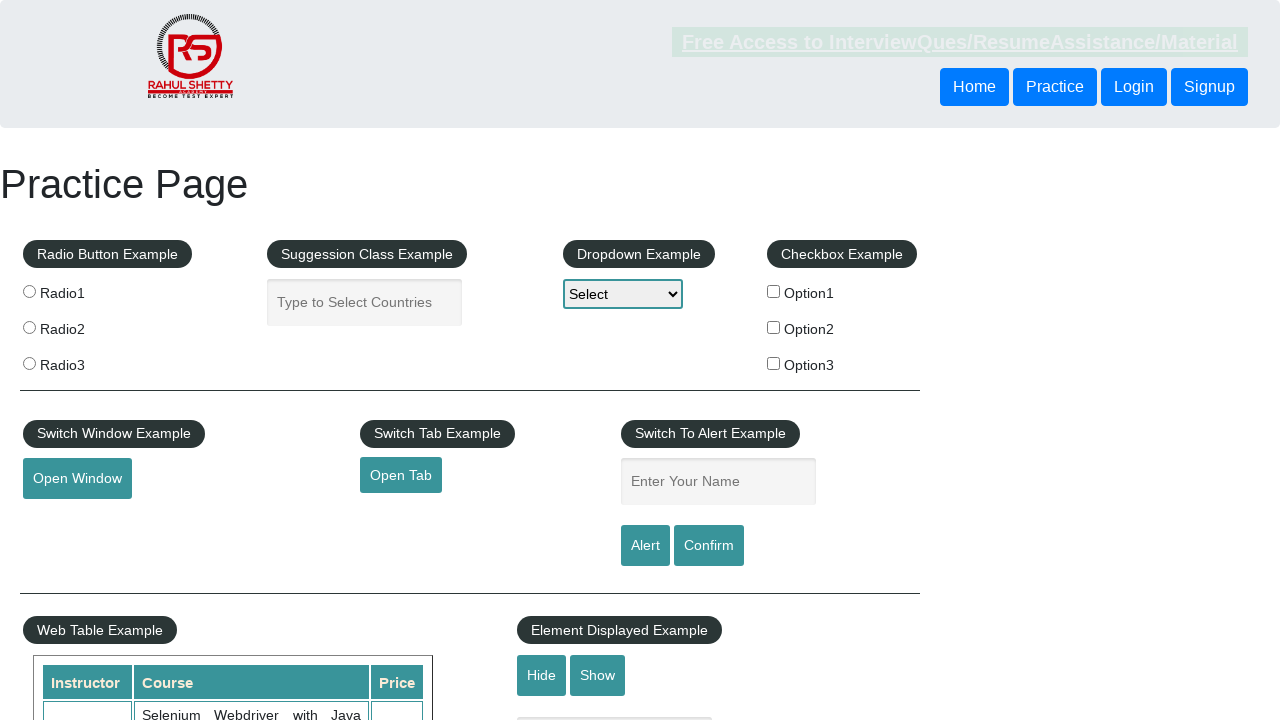

Waited 3 seconds for page to fully load
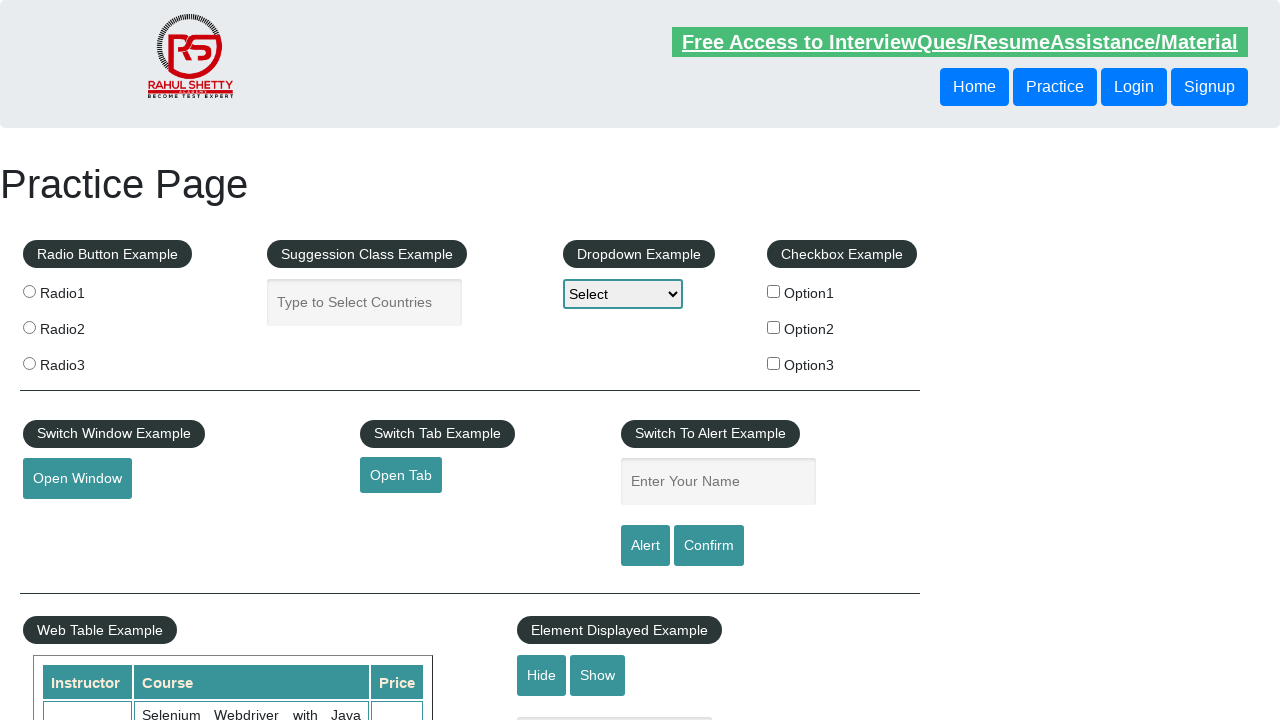

Located all links on the page
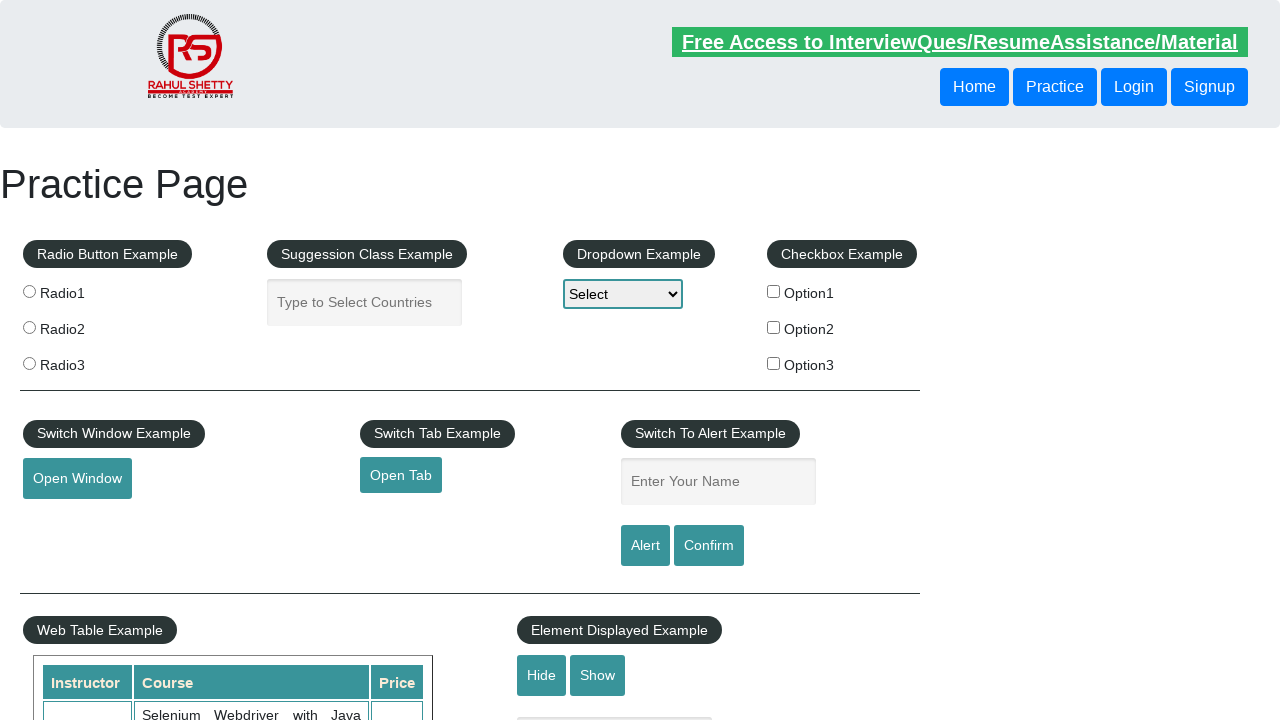

Retrieved total link count: 27 links found on page
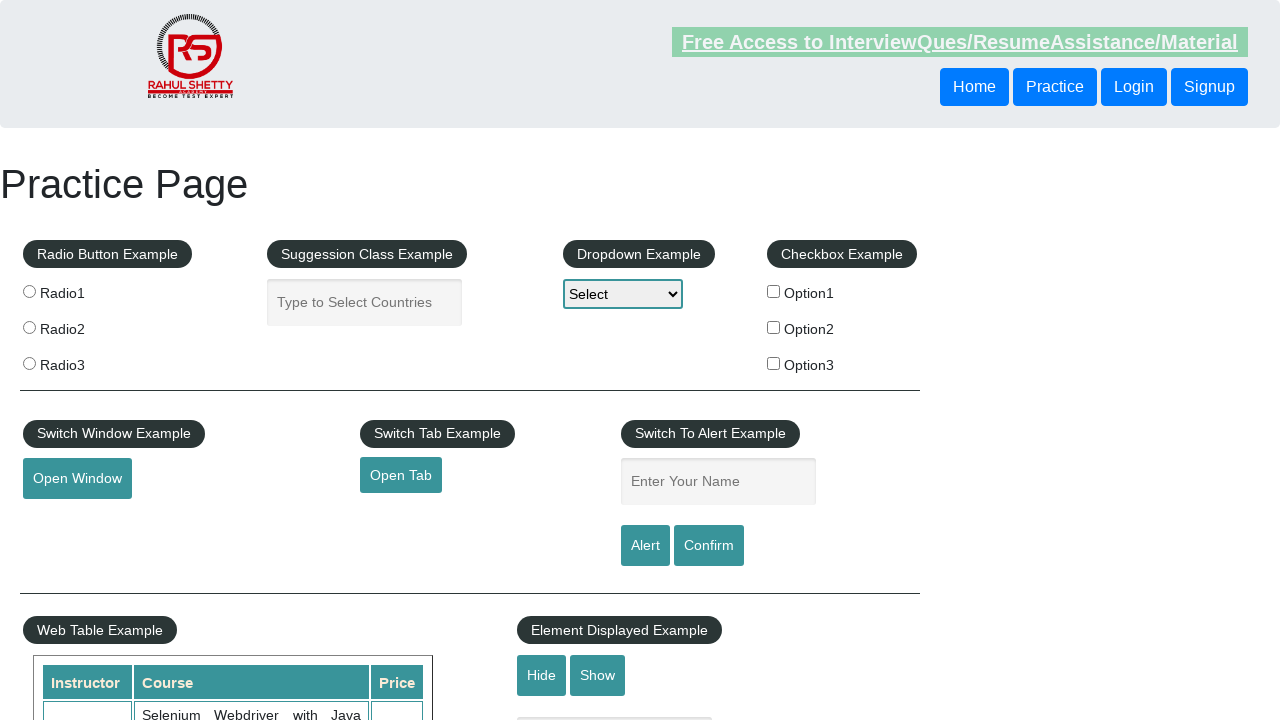

Located footer section with ID 'gf-BIG'
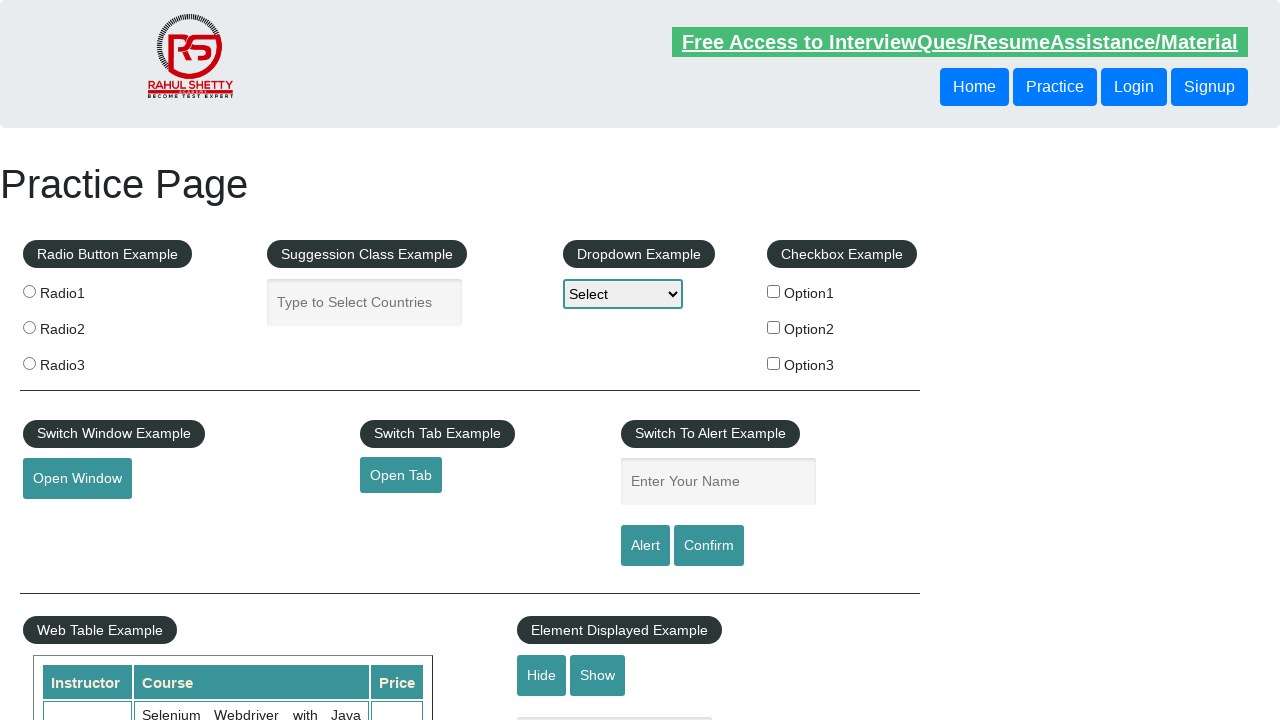

Located all links within footer section
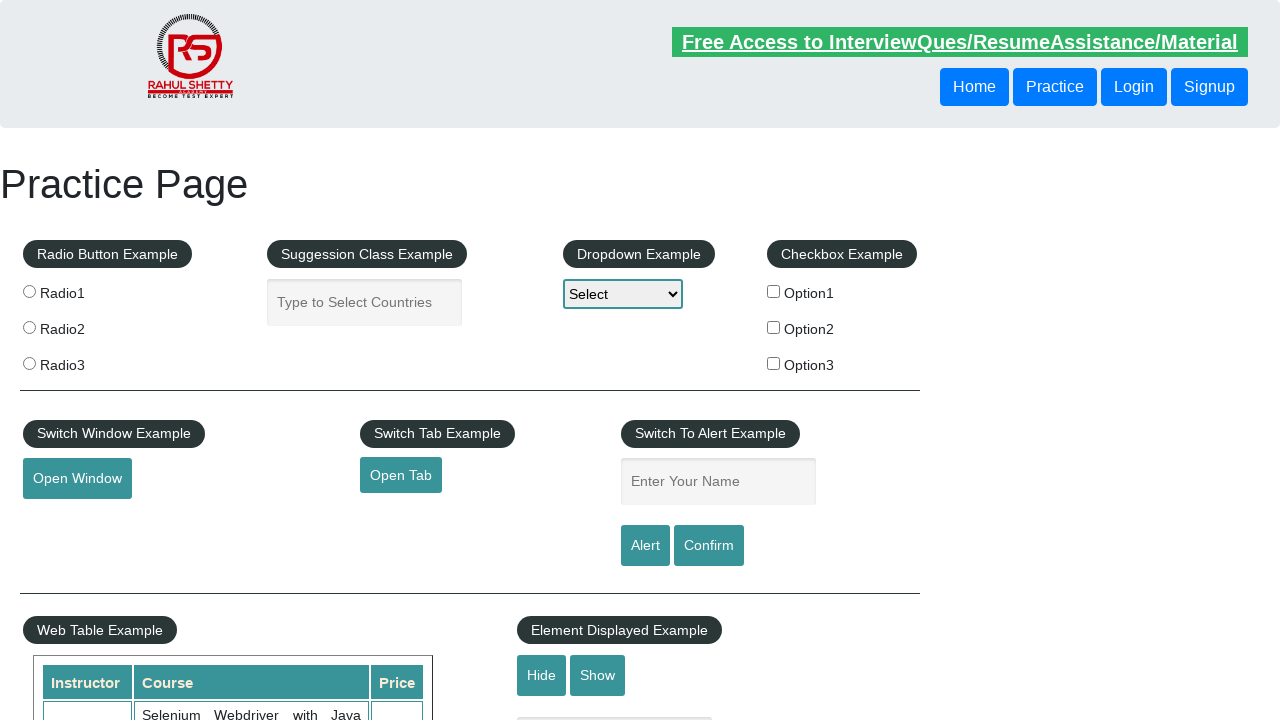

Retrieved total footer link count: 20 links found in footer
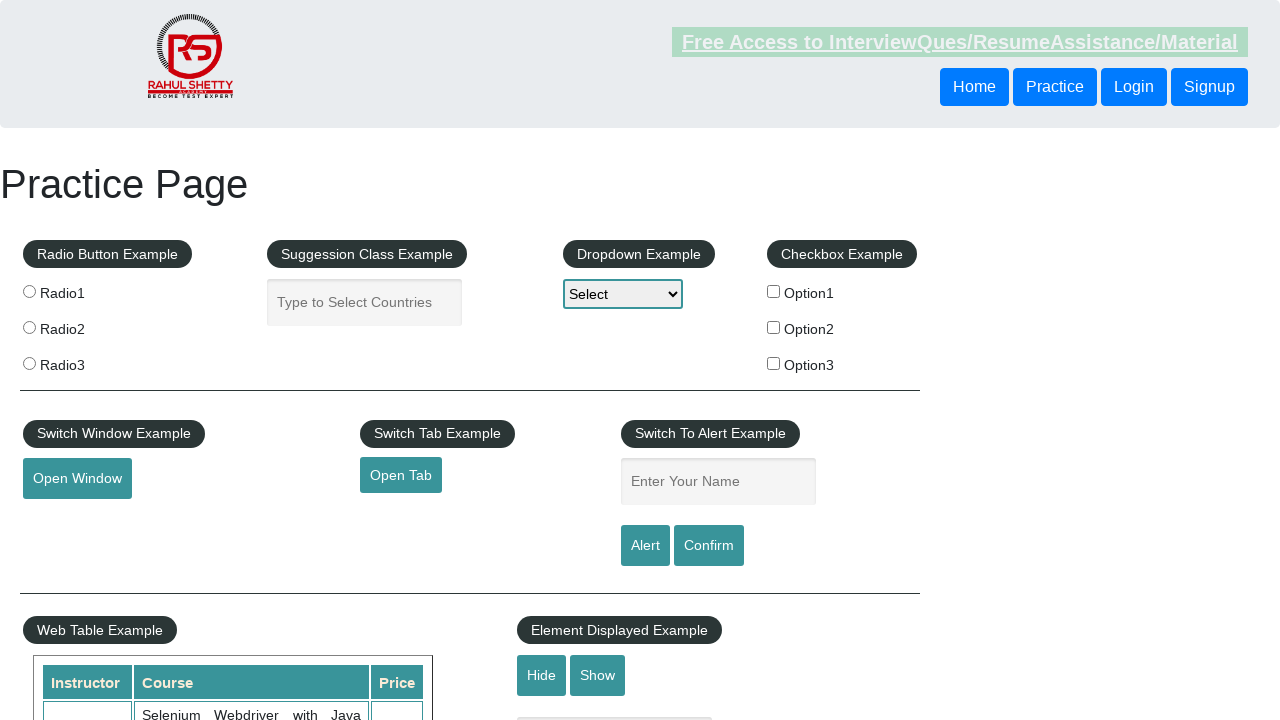

Located Discount Coupons footer column section
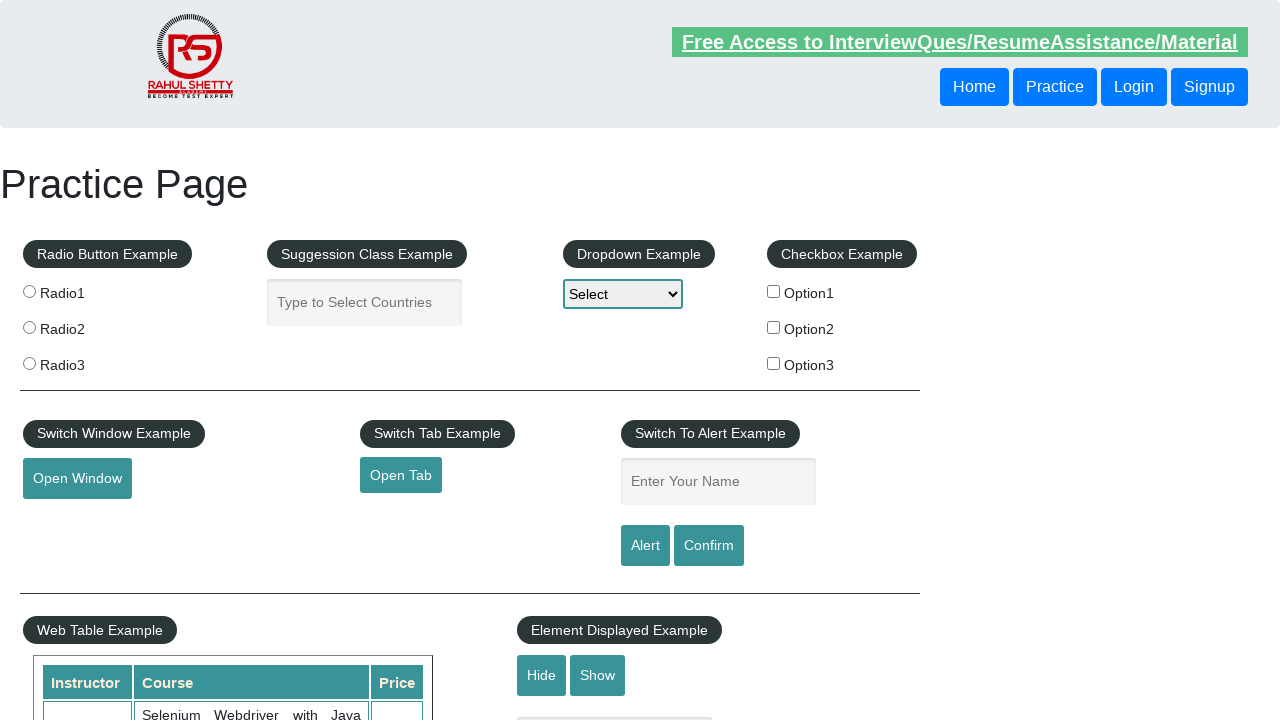

Located all links within Discount Coupons column
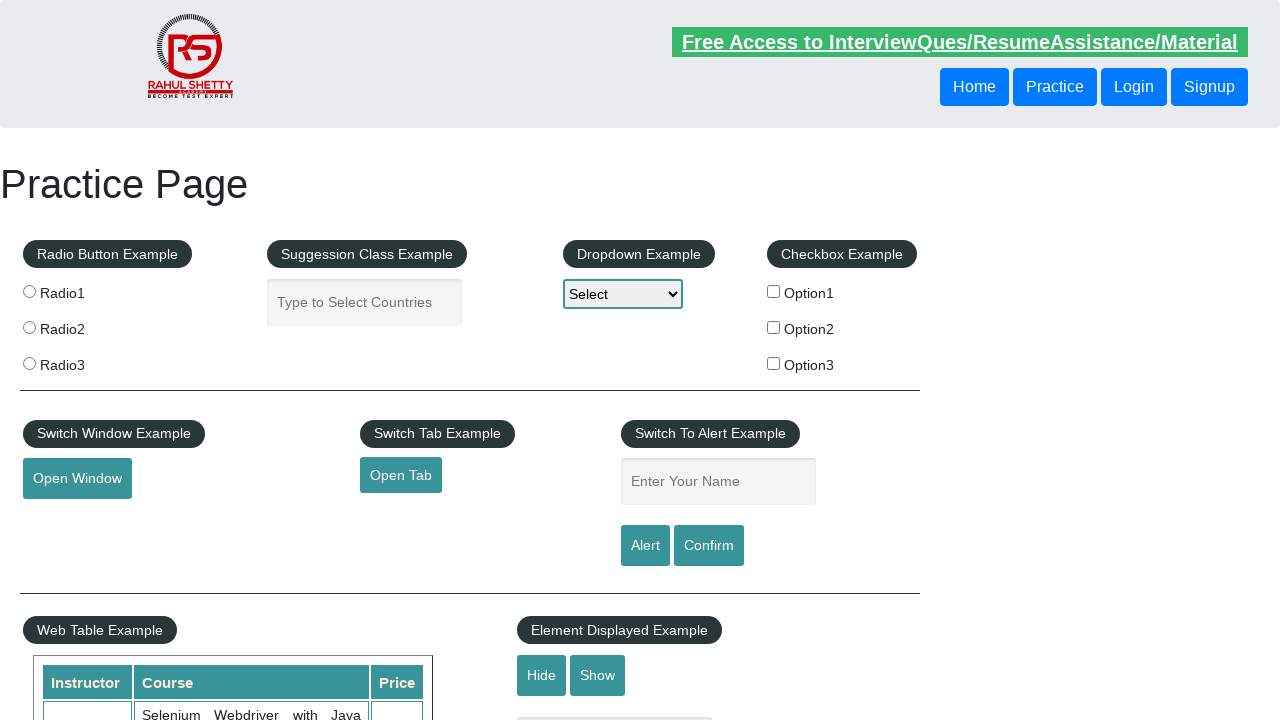

Retrieved Discount Coupons column link count: 5 links found
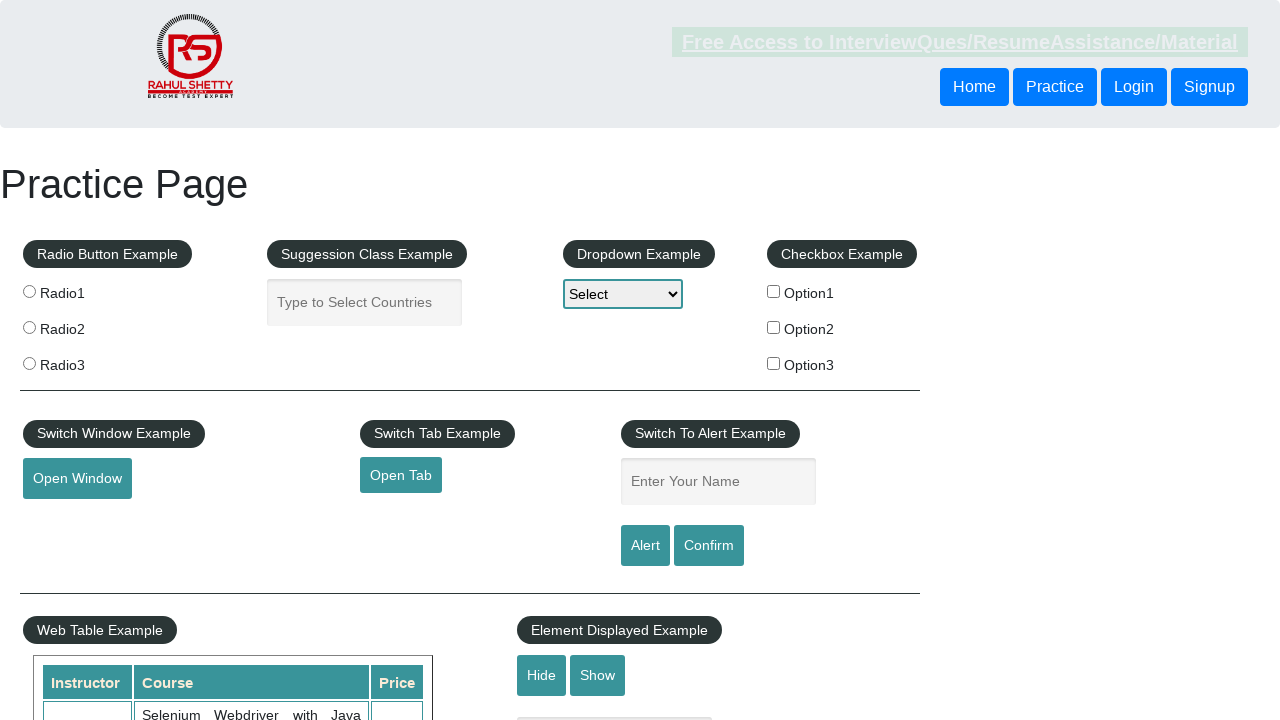

Logged total page links: 27
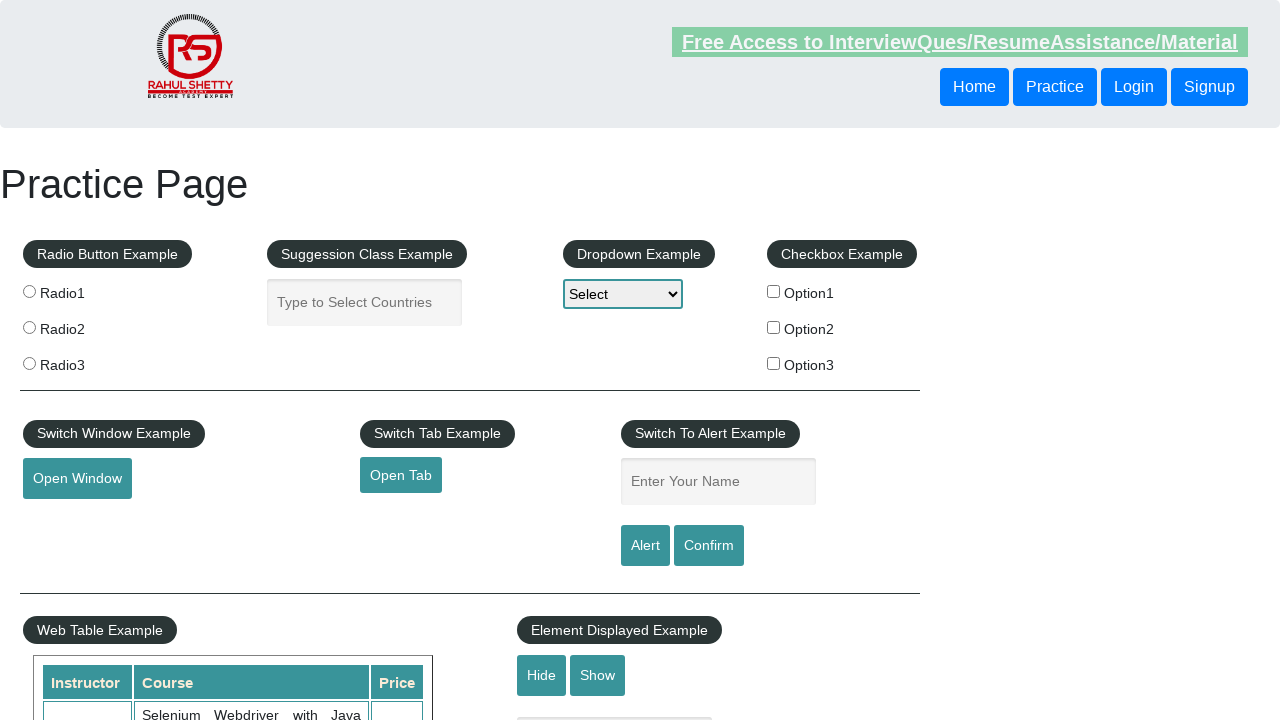

Logged total footer links: 20
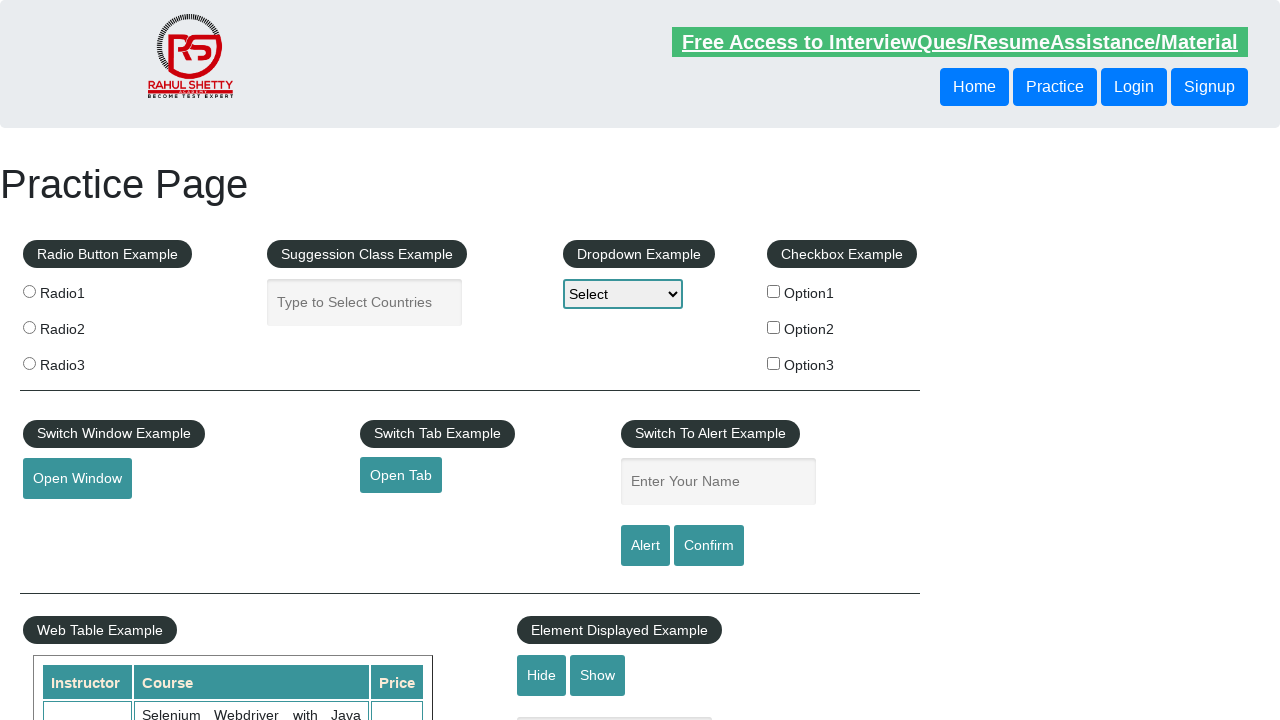

Logged total Discount Coupon column links: 5
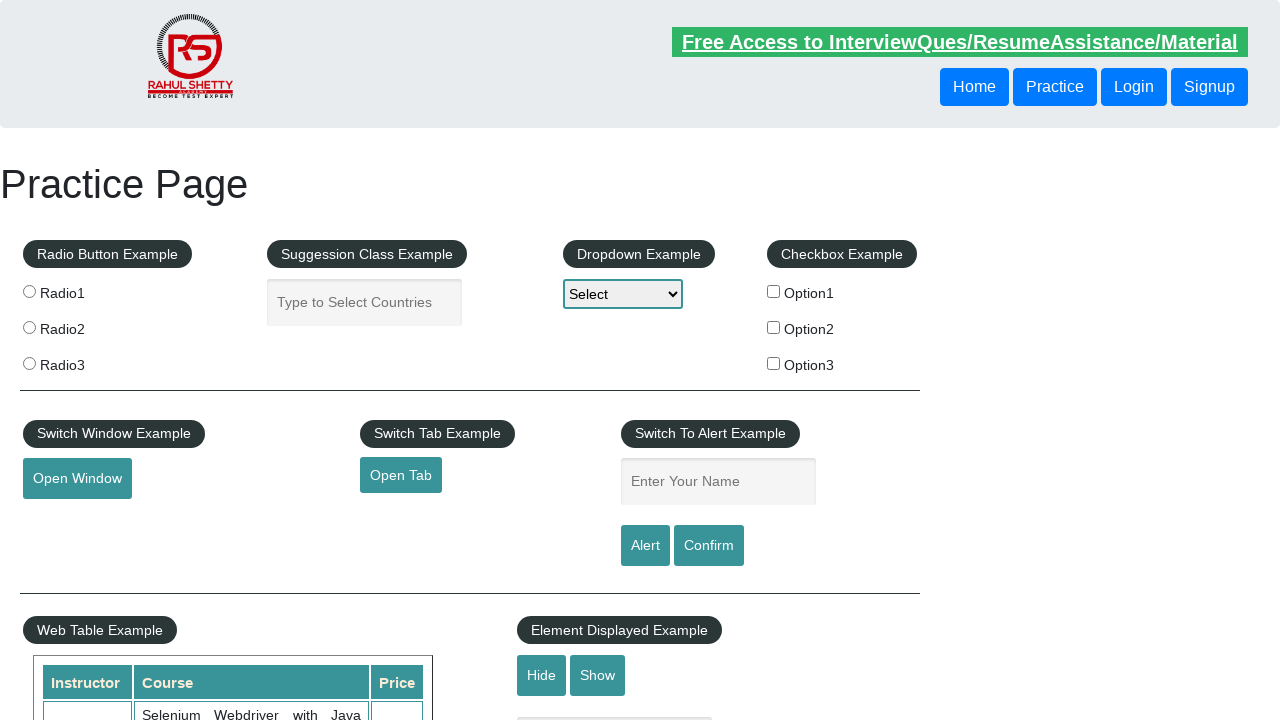

Verified that page contains at least one link
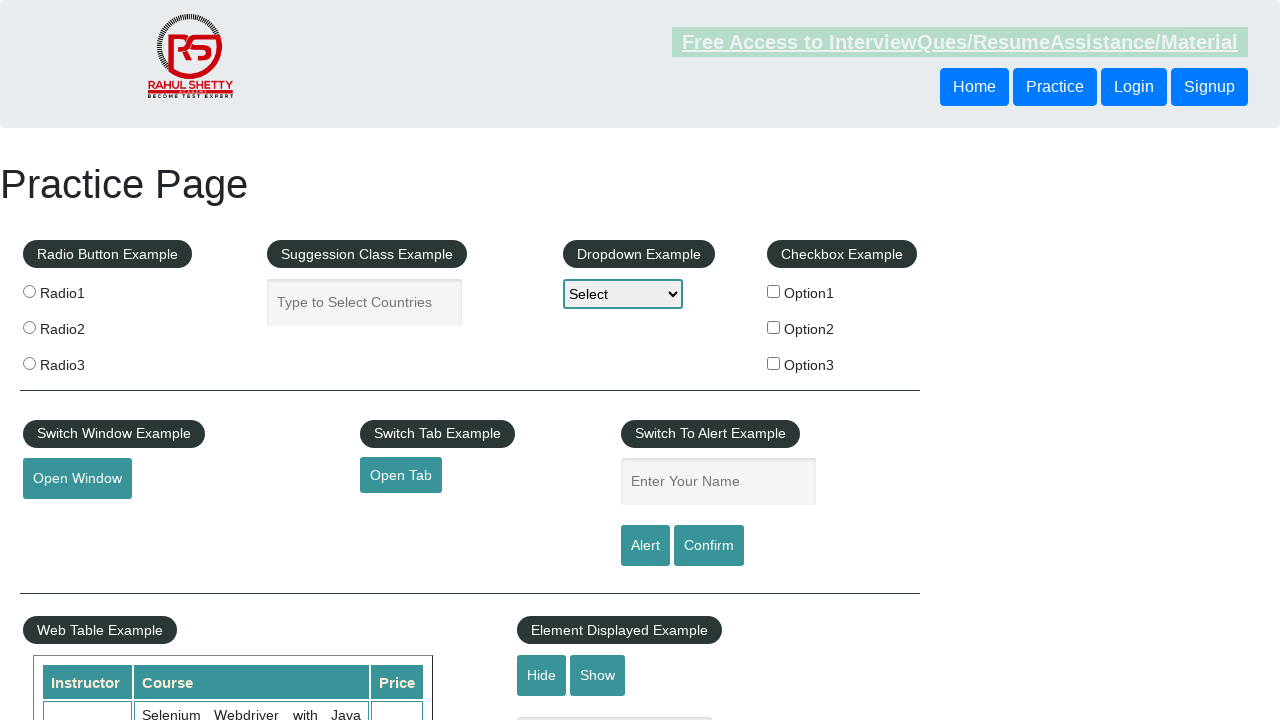

Verified that footer contains at least one link
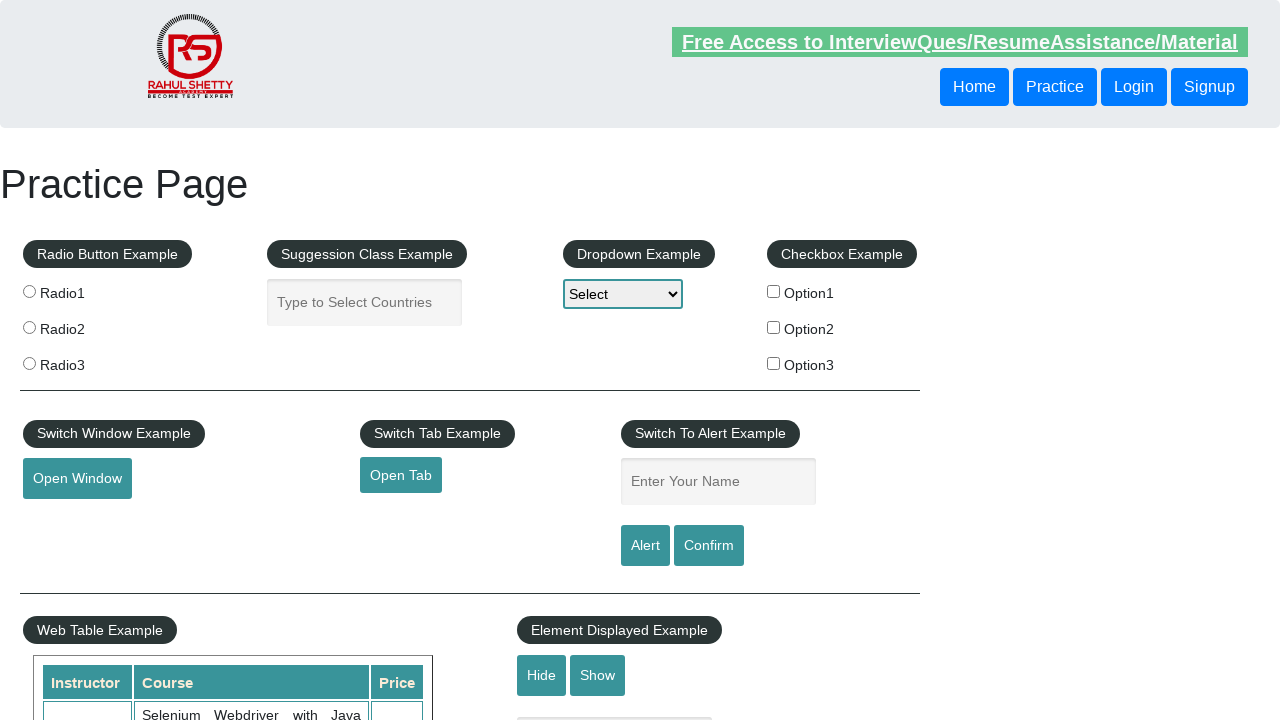

Verified that Discount Coupons column contains at least one link
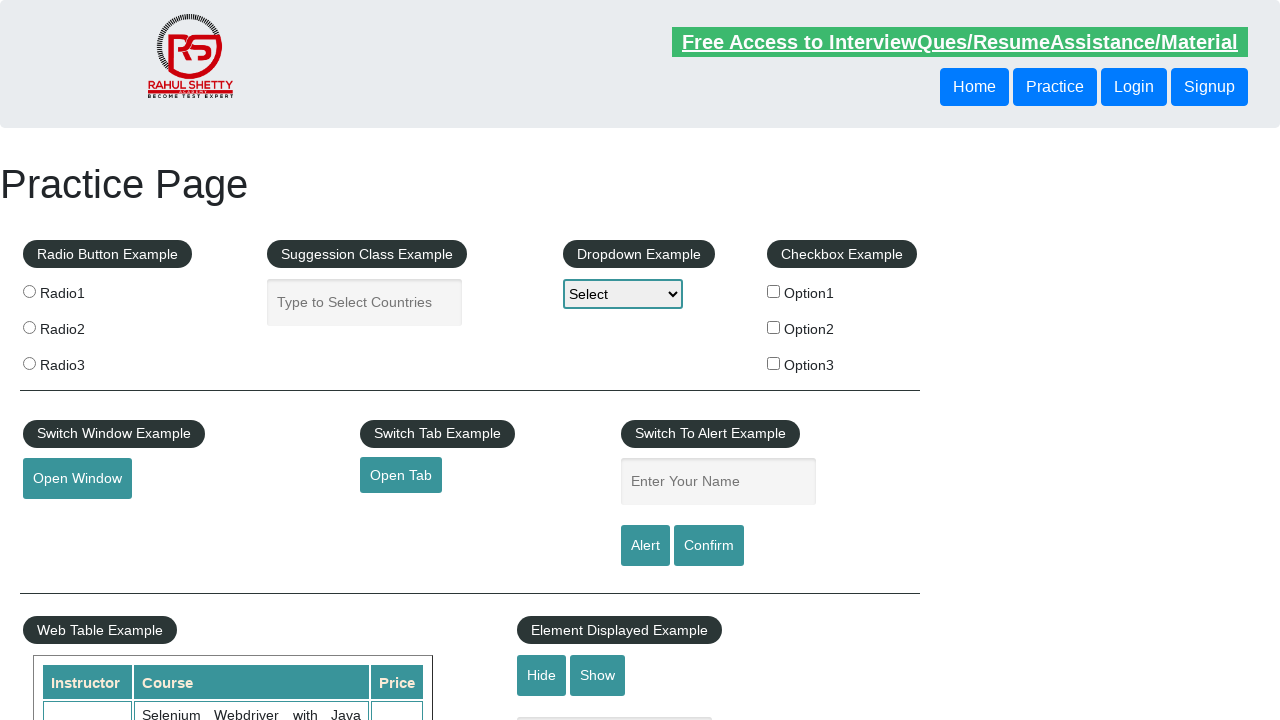

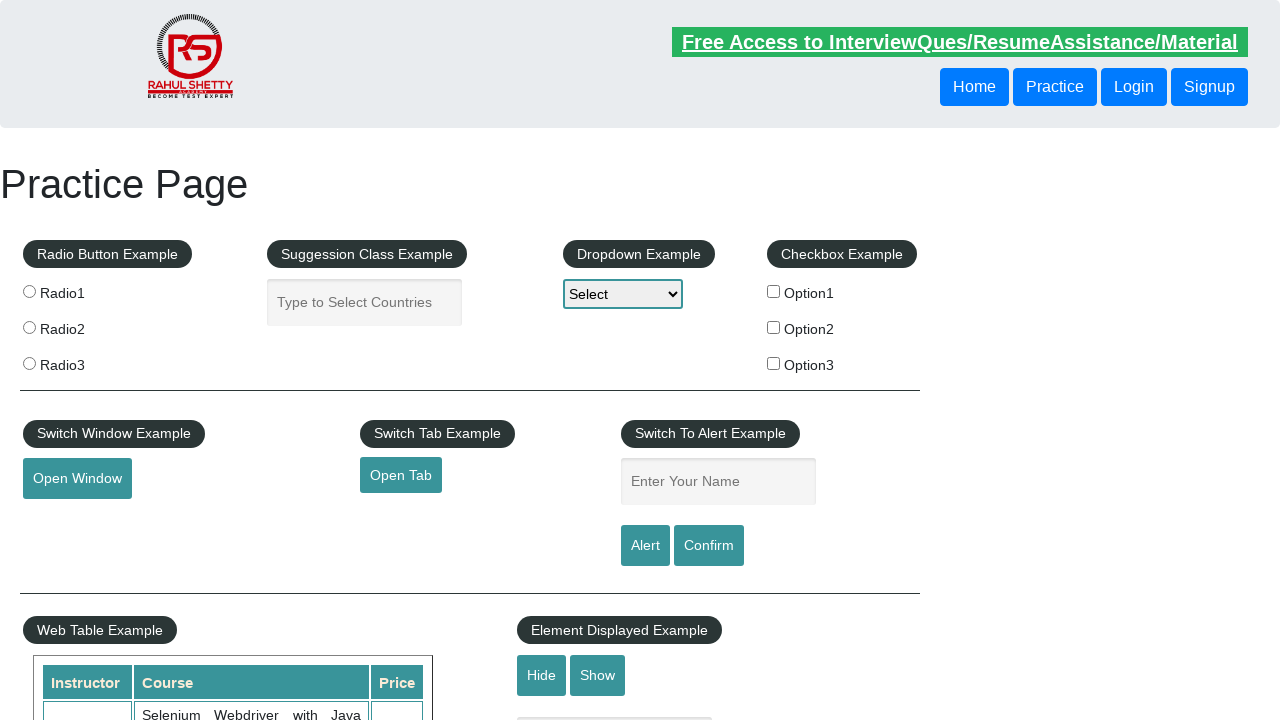